Tests JavaScript alert handling by clicking a button to trigger a confirmation dialog, accepting the alert, and verifying the result text displays correctly.

Starting URL: http://the-internet.herokuapp.com/javascript_alerts

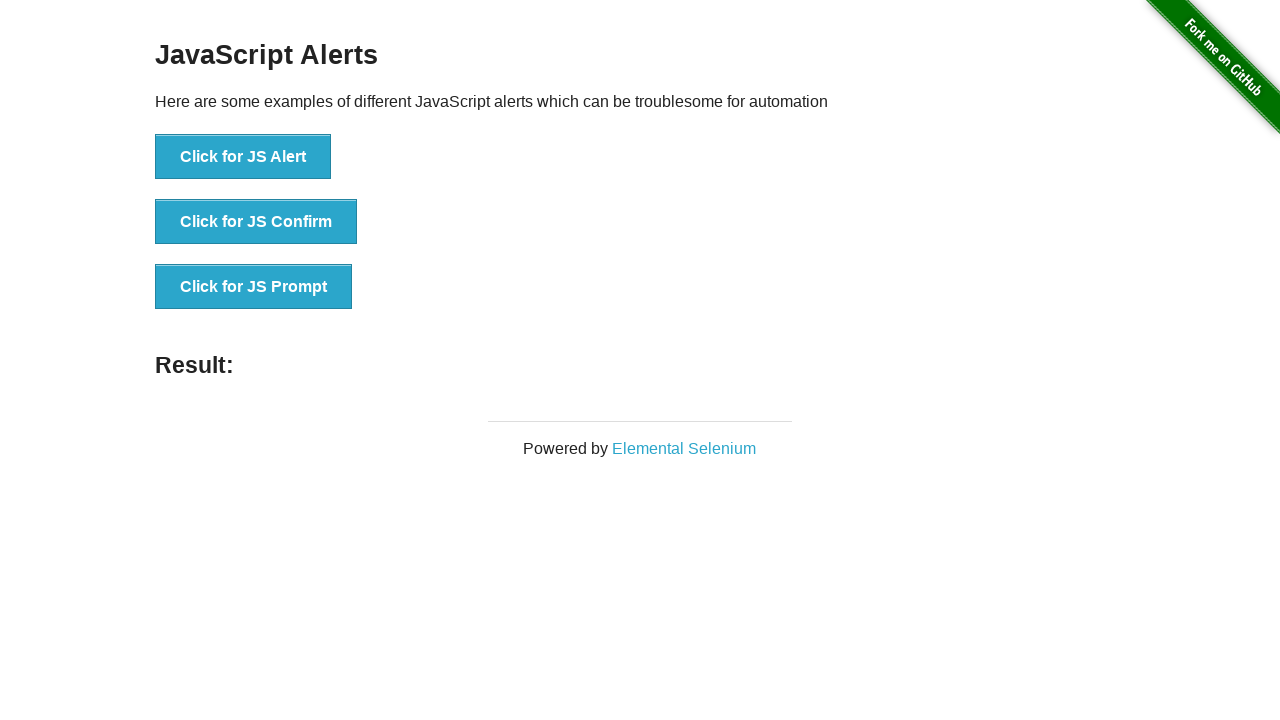

Clicked the second button to trigger JavaScript confirmation alert at (256, 222) on .example li:nth-child(2) button
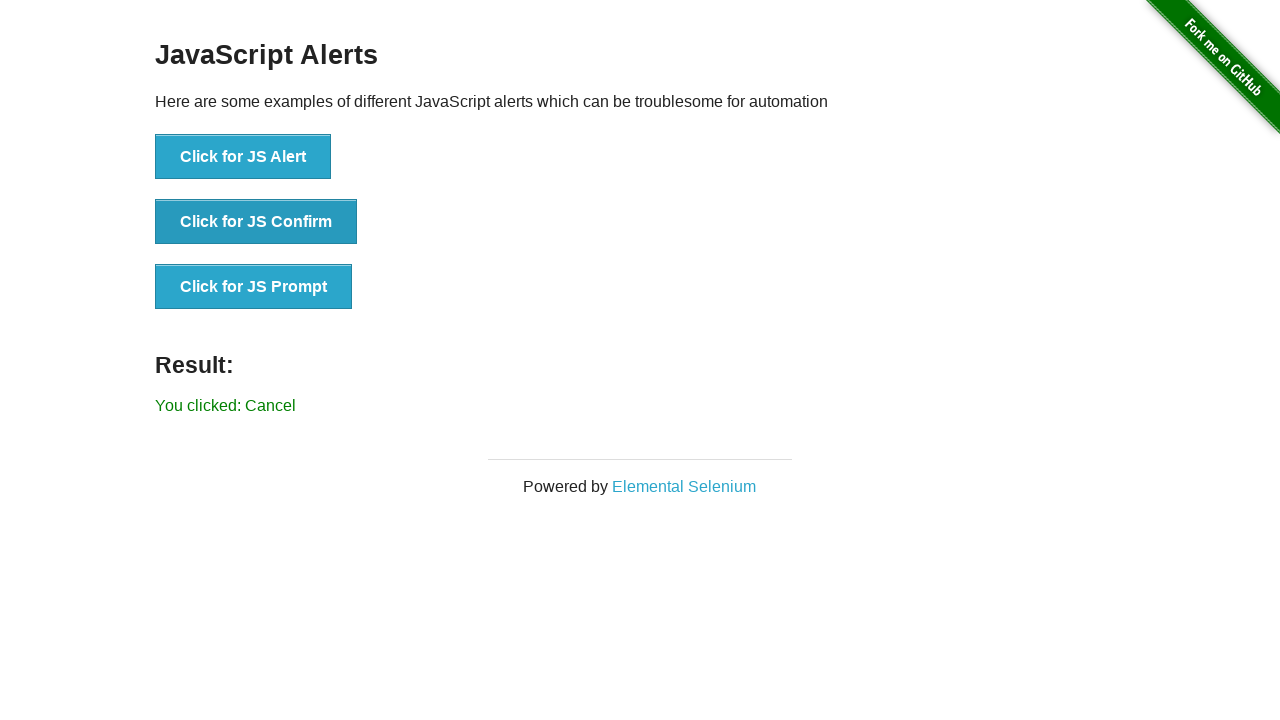

Set up dialog handler to accept alerts
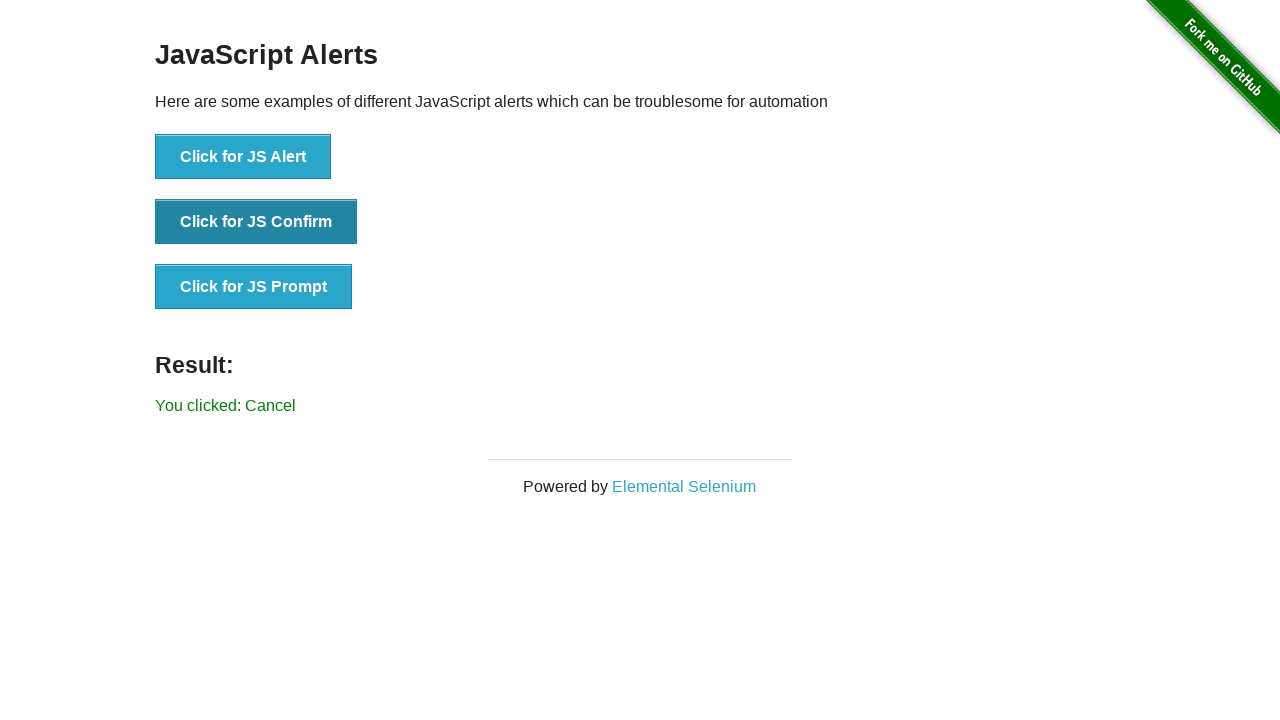

Re-clicked the button to trigger the confirmation dialog with handler active at (256, 222) on .example li:nth-child(2) button
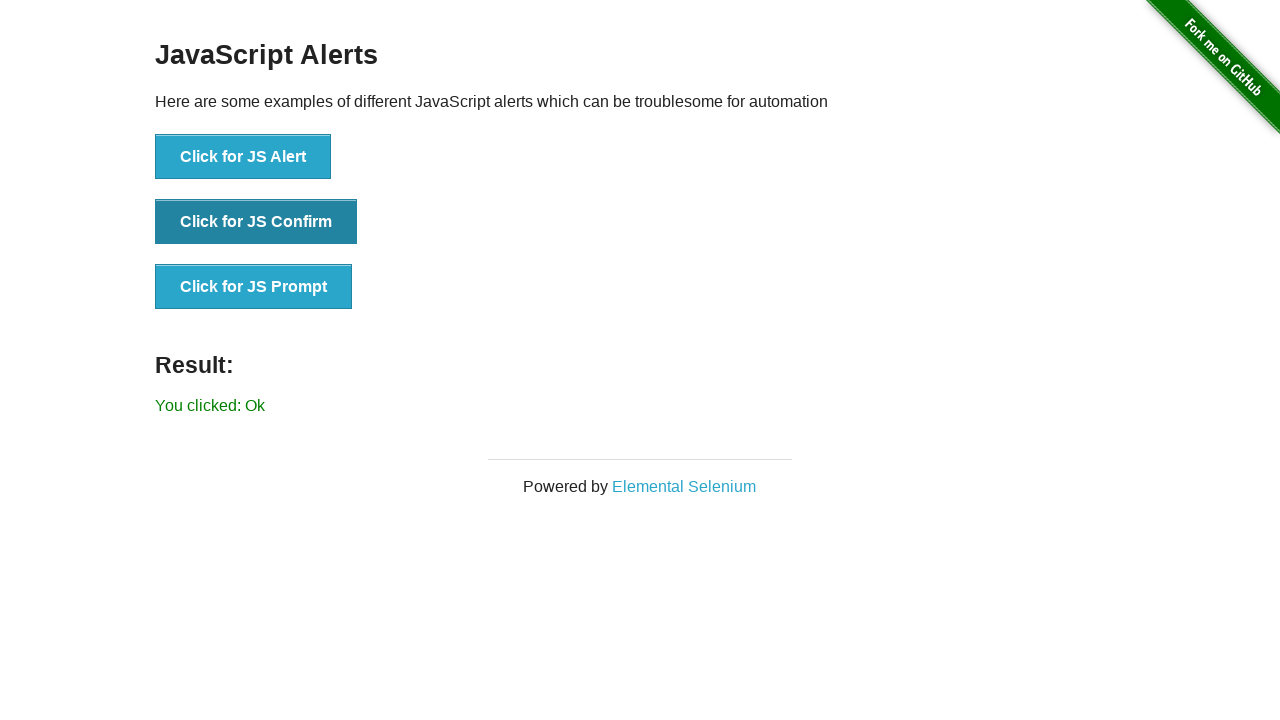

Waited for result element to appear
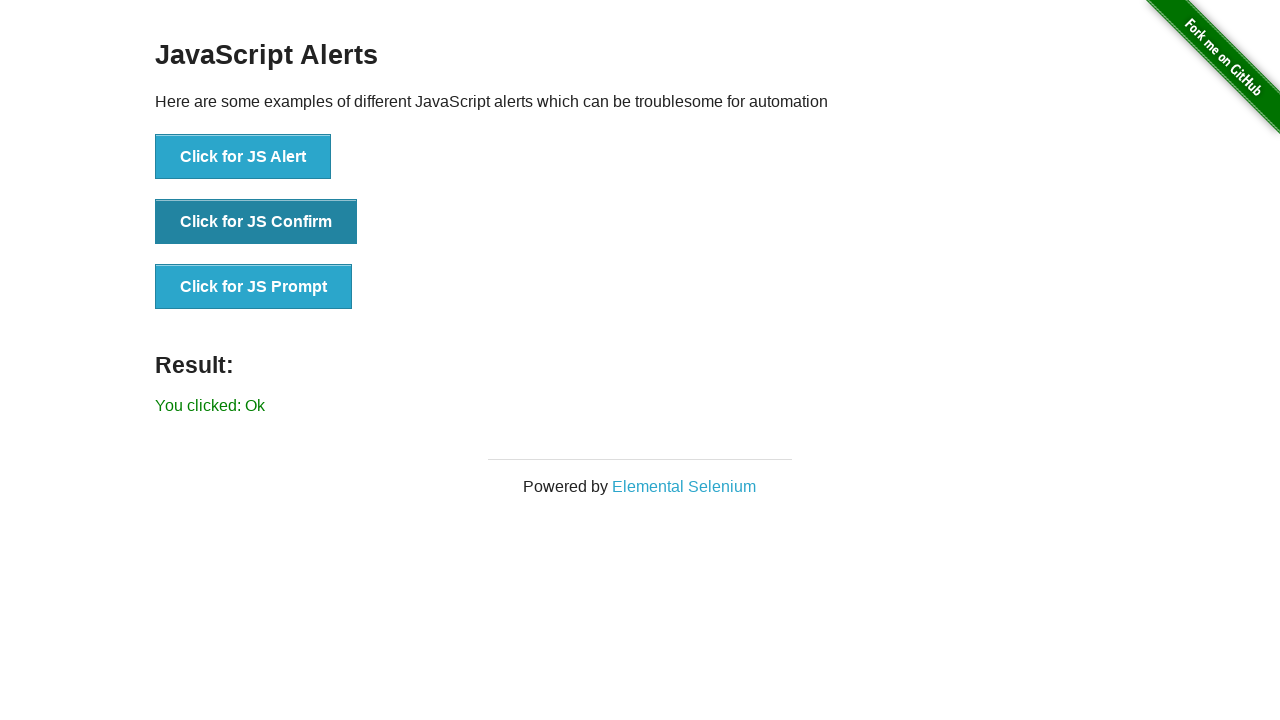

Retrieved result text: 'You clicked: Ok'
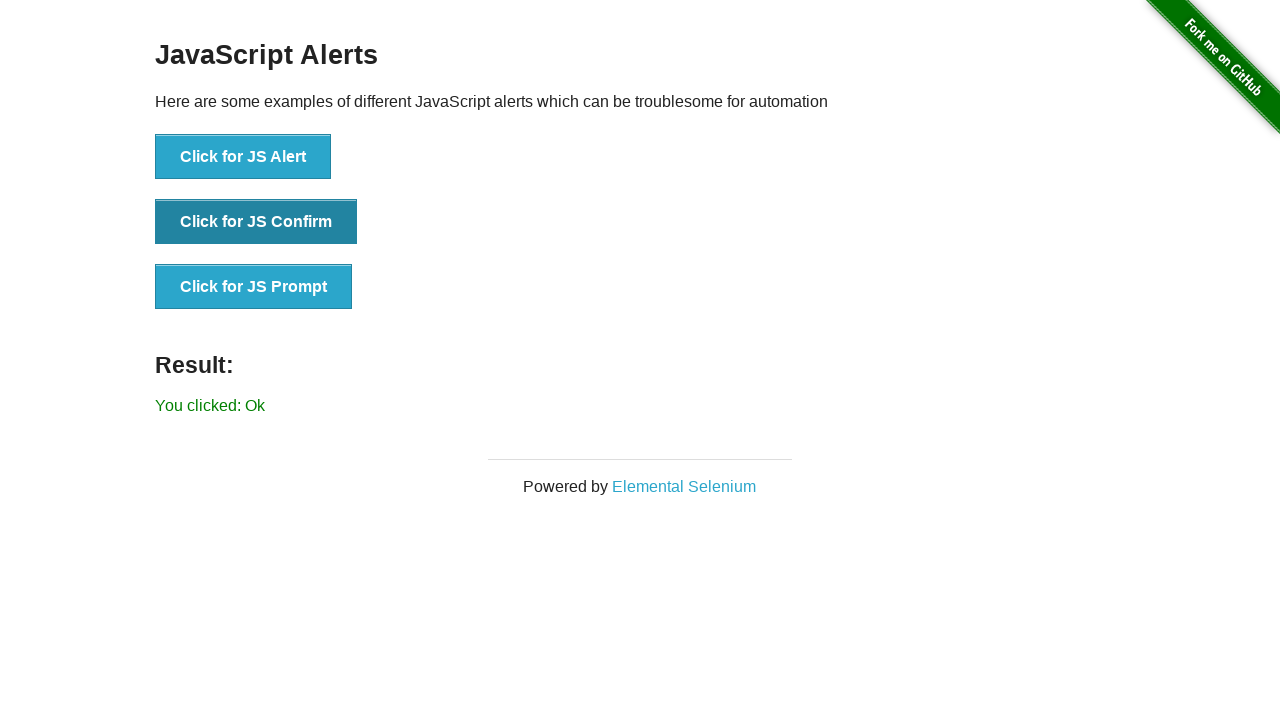

Verified that result text is 'You clicked: Ok'
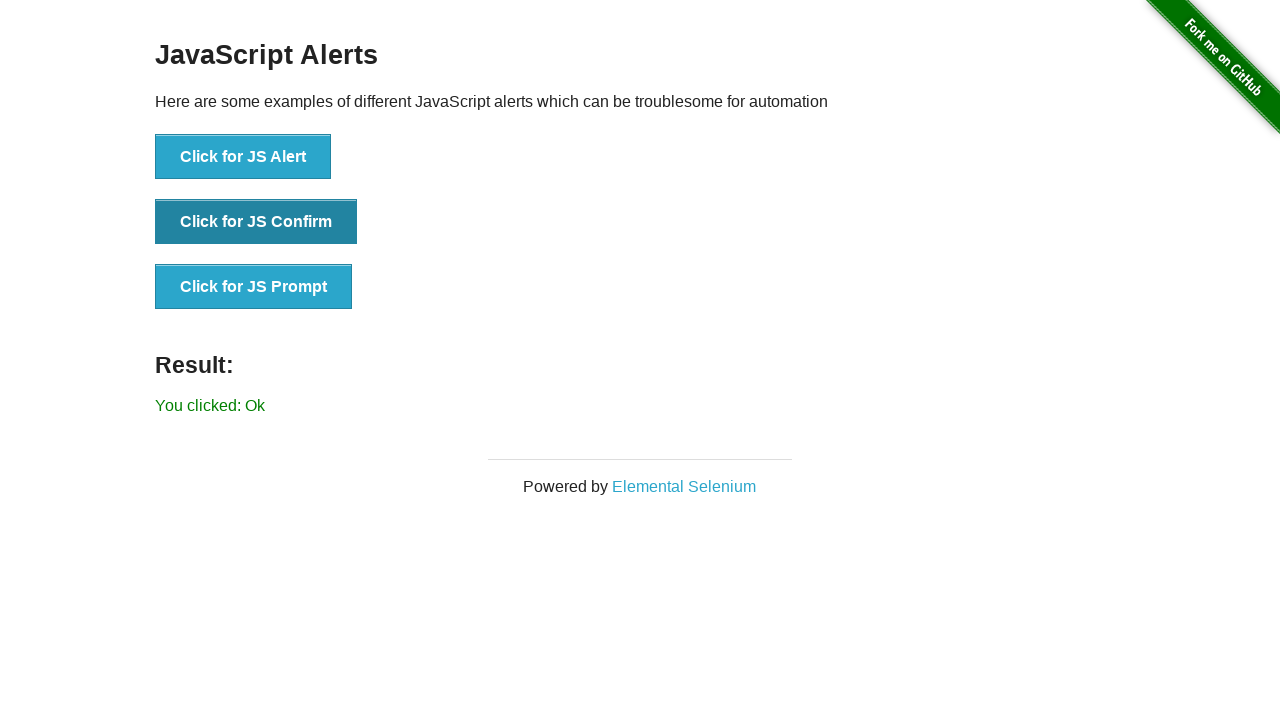

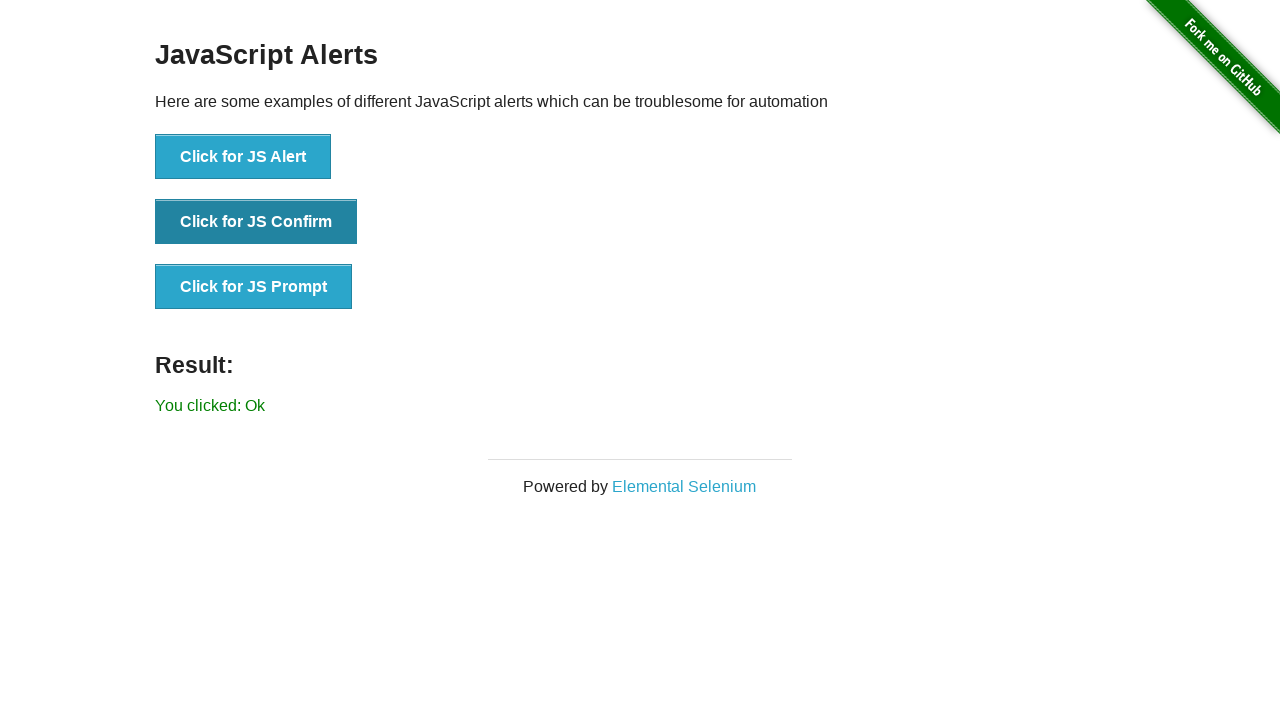